Navigates to an infinite scroll page and scrolls to a specific text element

Starting URL: https://bonigarcia.dev/selenium-webdriver-java/infinite-scroll.html

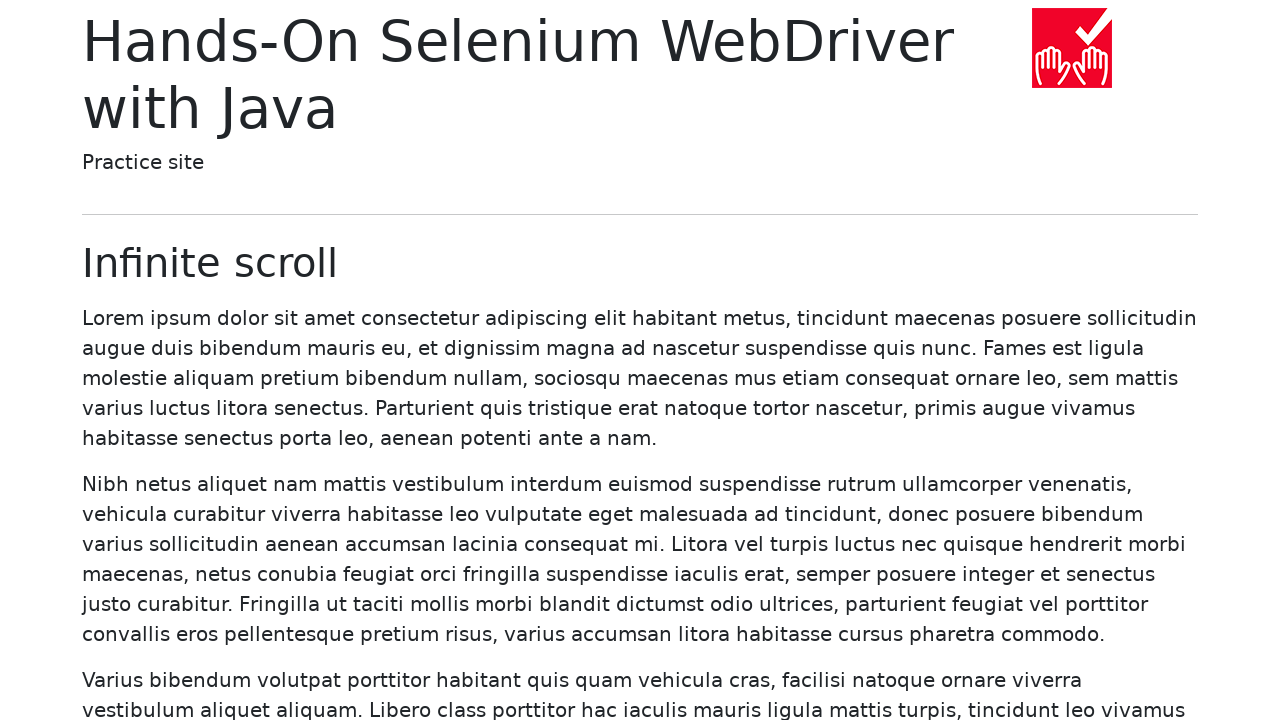

Located target element containing text 'Curae era'
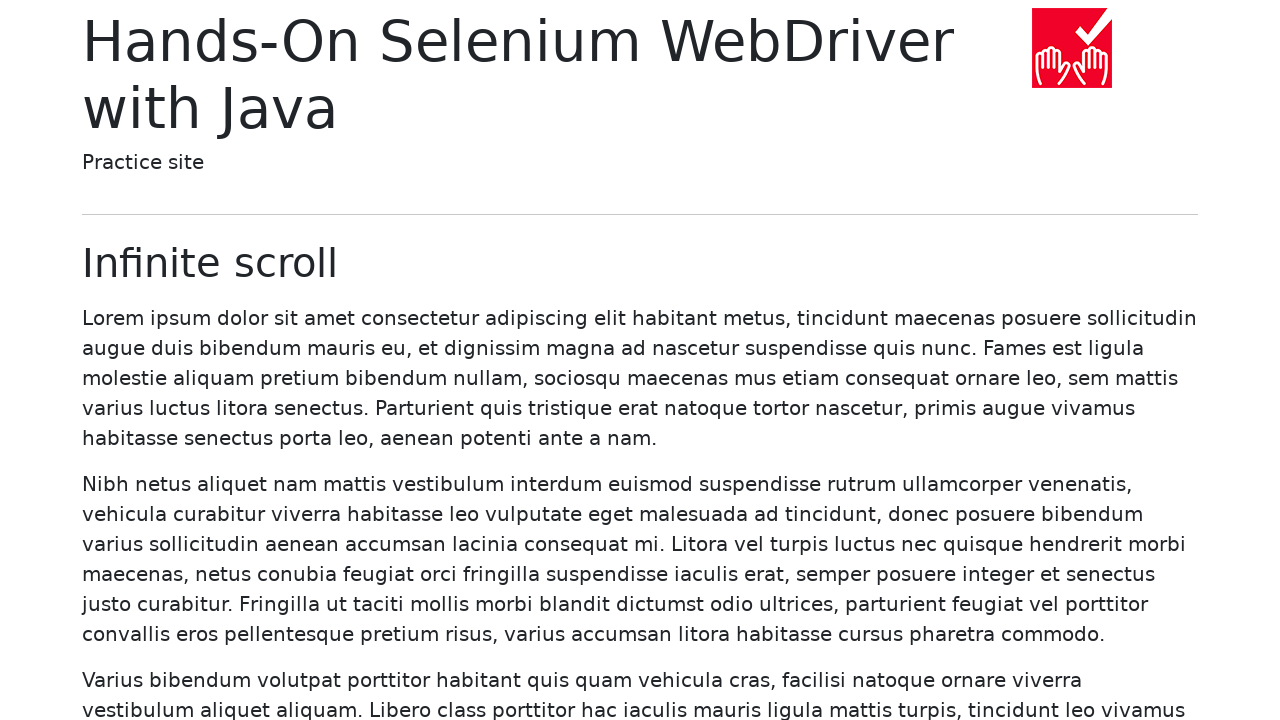

Scrolled target element into view on infinite scroll page
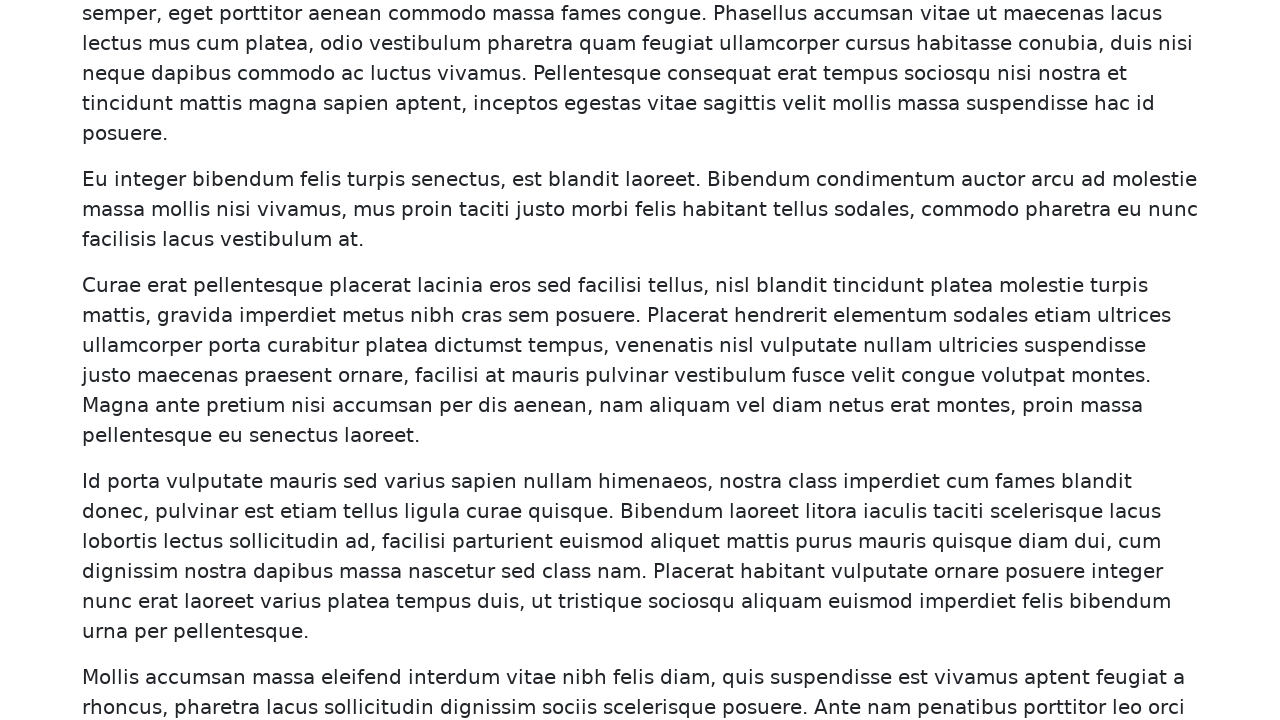

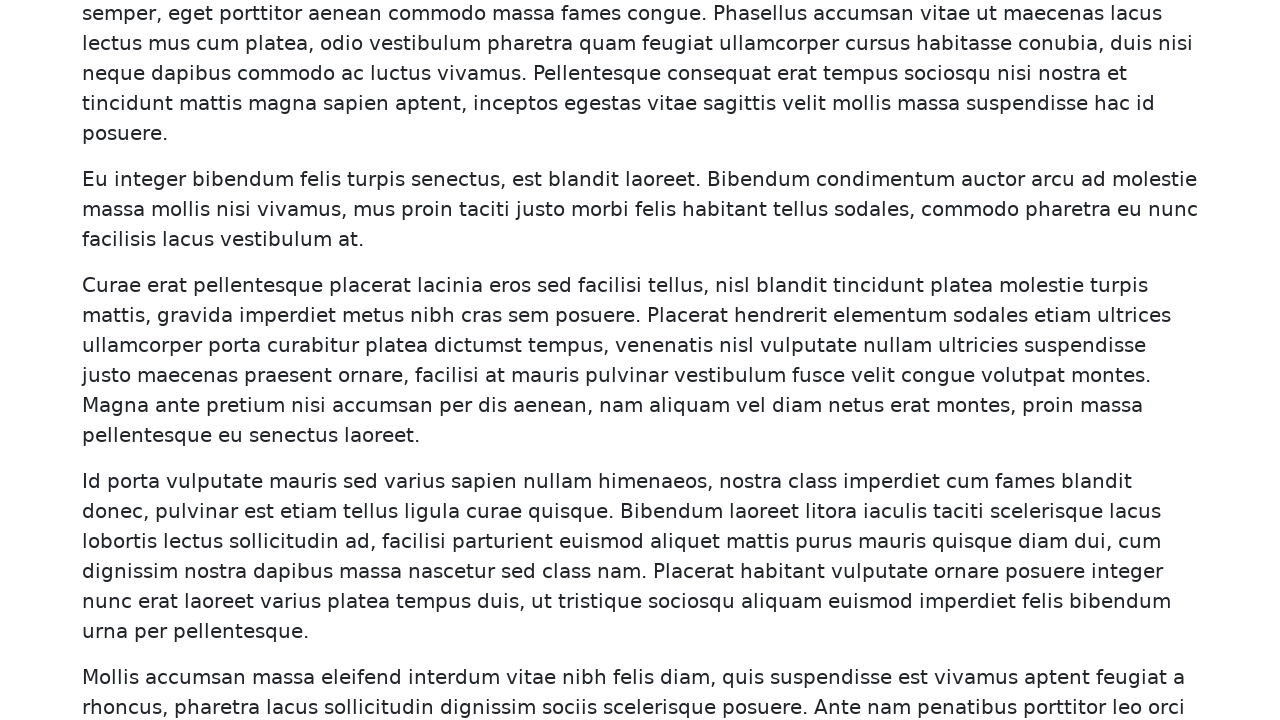